Tests dynamic loading functionality by clicking the Start button and verifying that "Hello World!" text appears after loading completes

Starting URL: https://the-internet.herokuapp.com/dynamic_loading/1

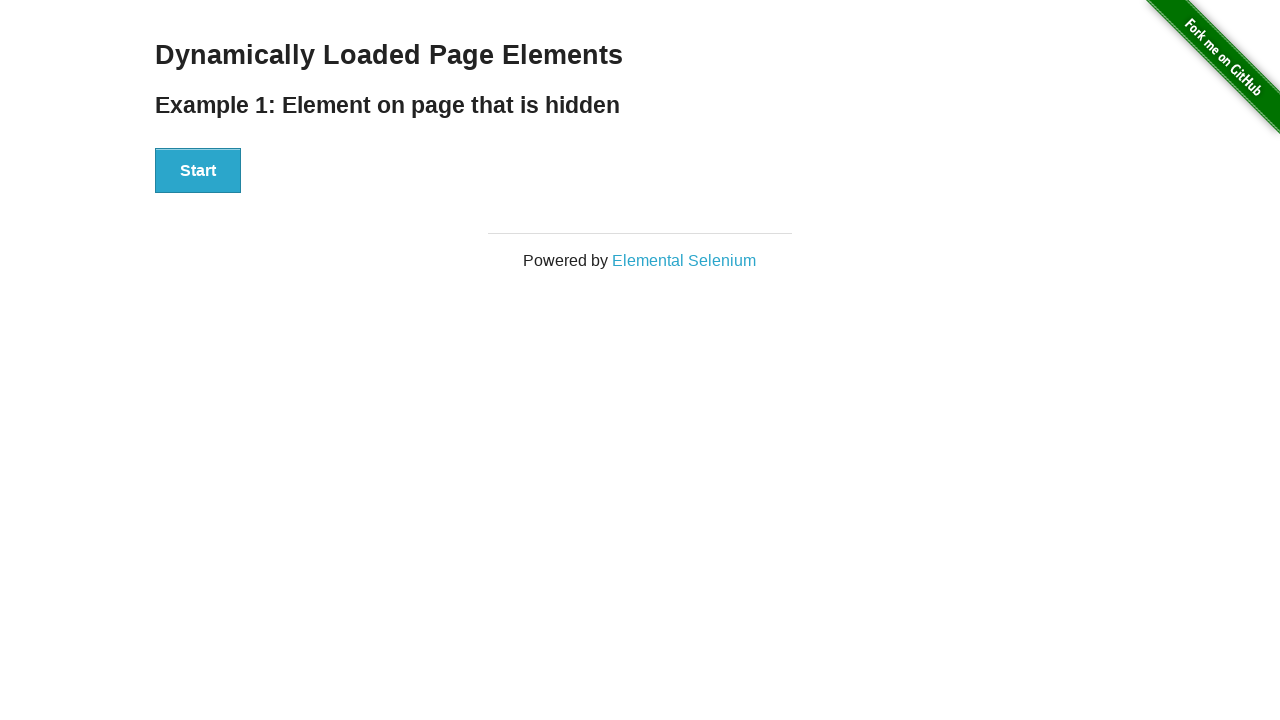

Clicked the Start button to initiate dynamic loading at (198, 171) on xpath=//div[@id='start']//button
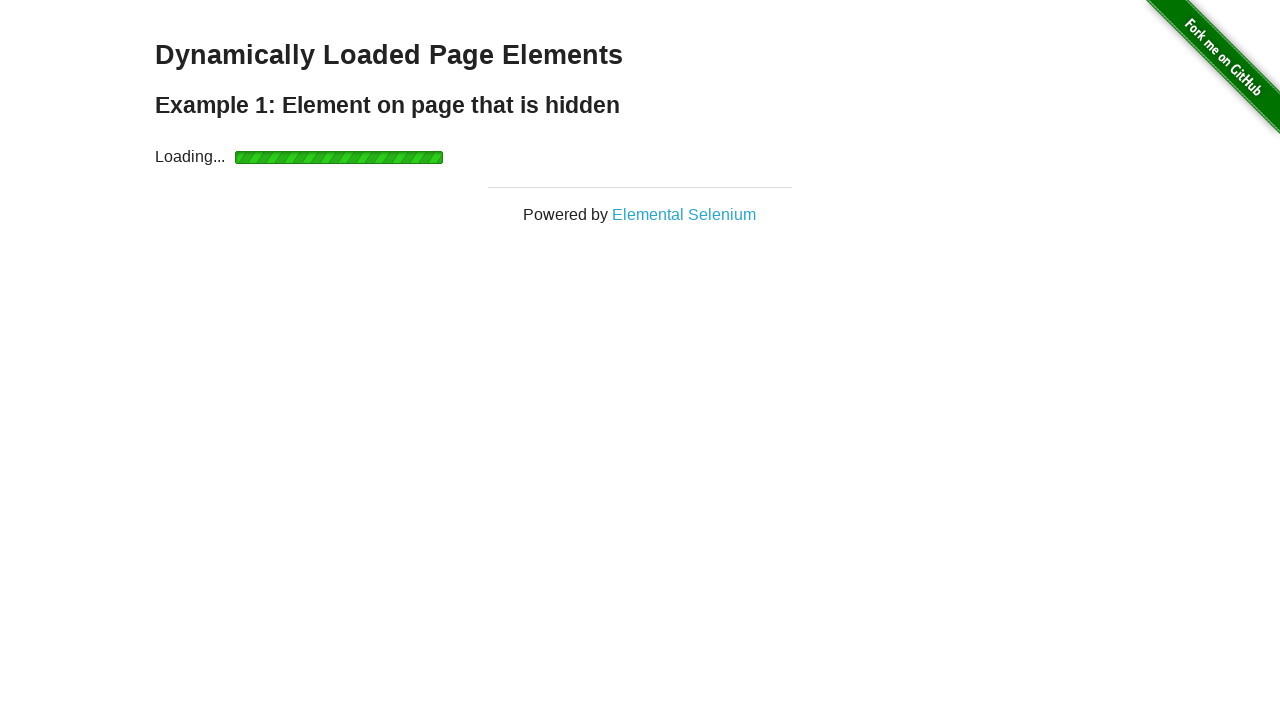

Waited for 'Hello World!' text to appear after loading completes
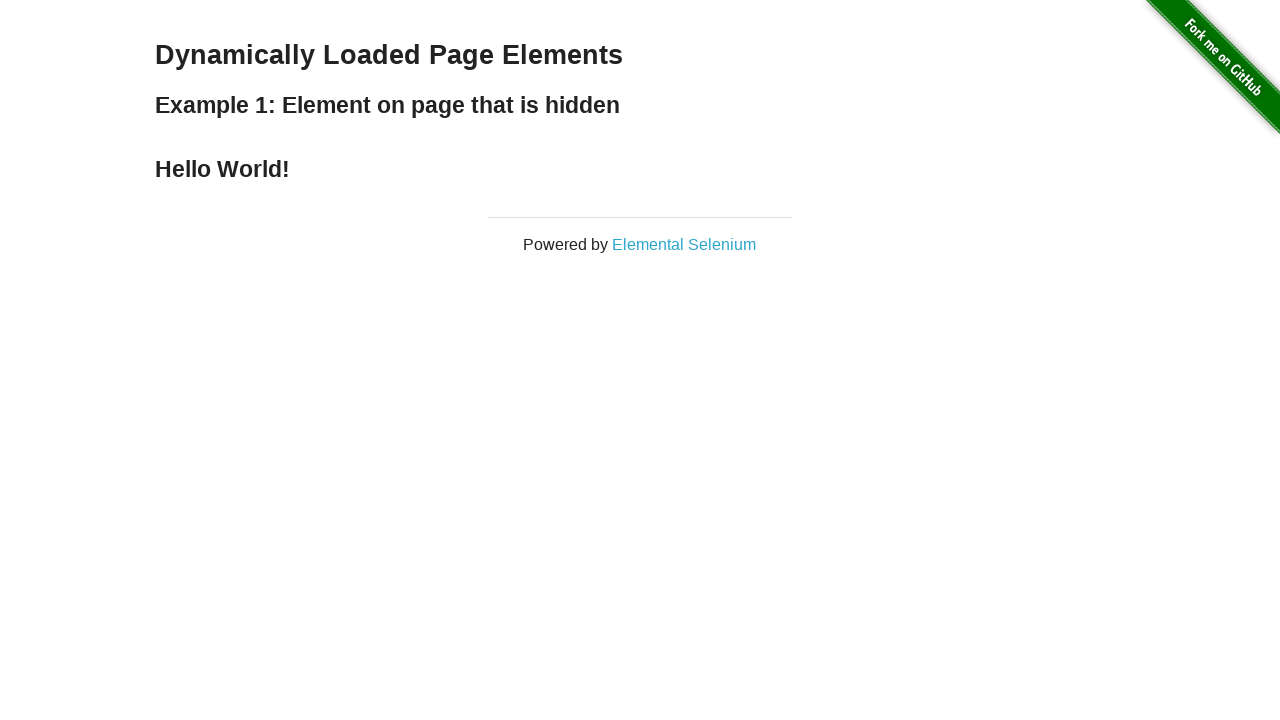

Verified that 'Hello World!' text is displayed correctly
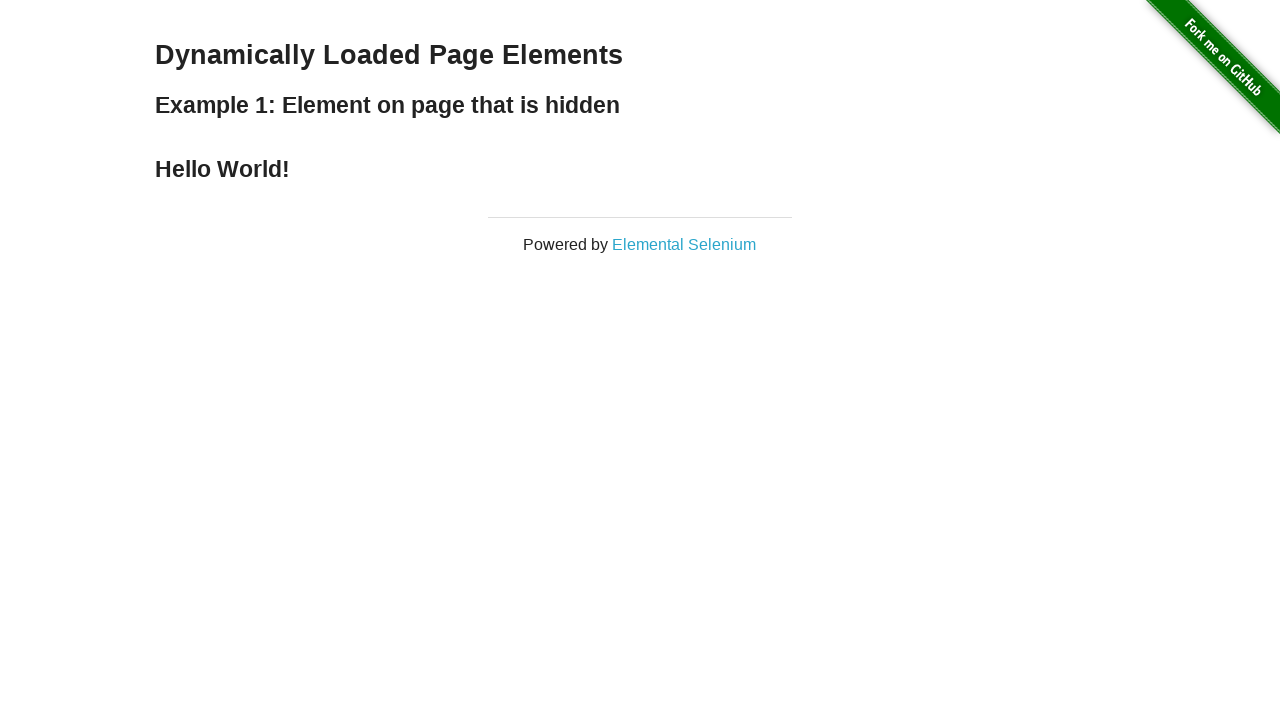

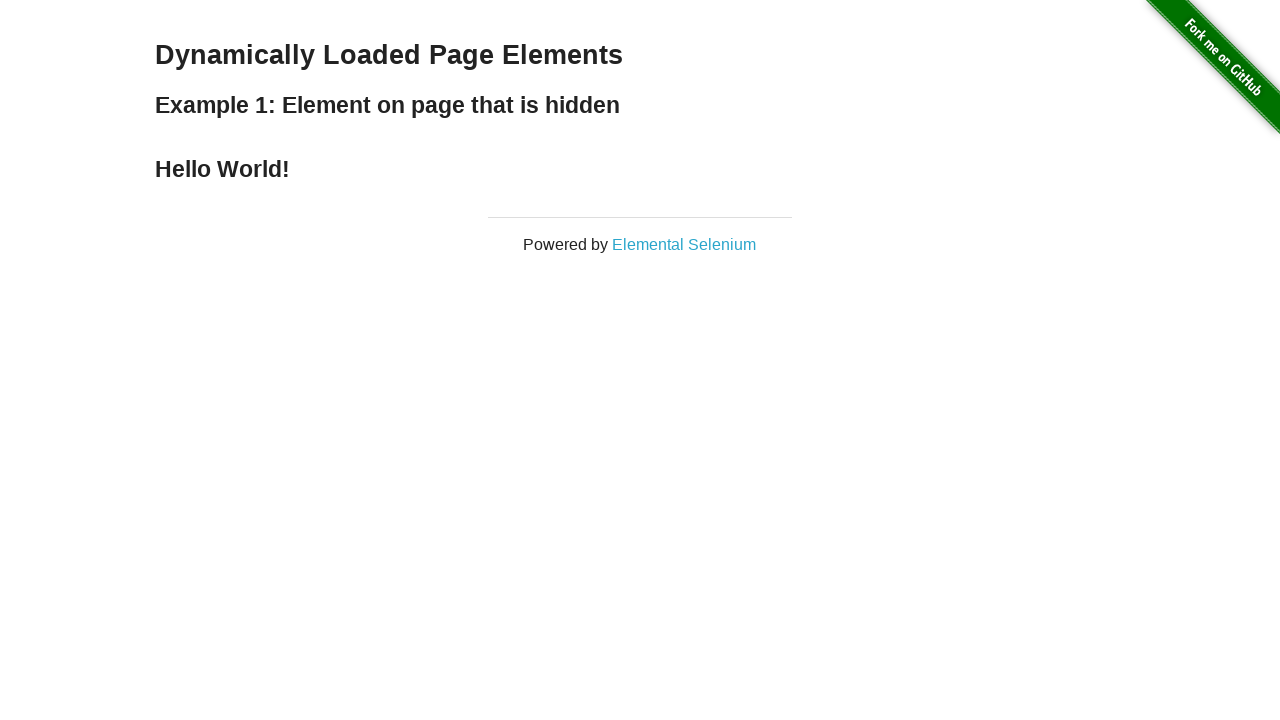